Tests that the Clear completed button is hidden when no completed items exist

Starting URL: https://demo.playwright.dev/todomvc

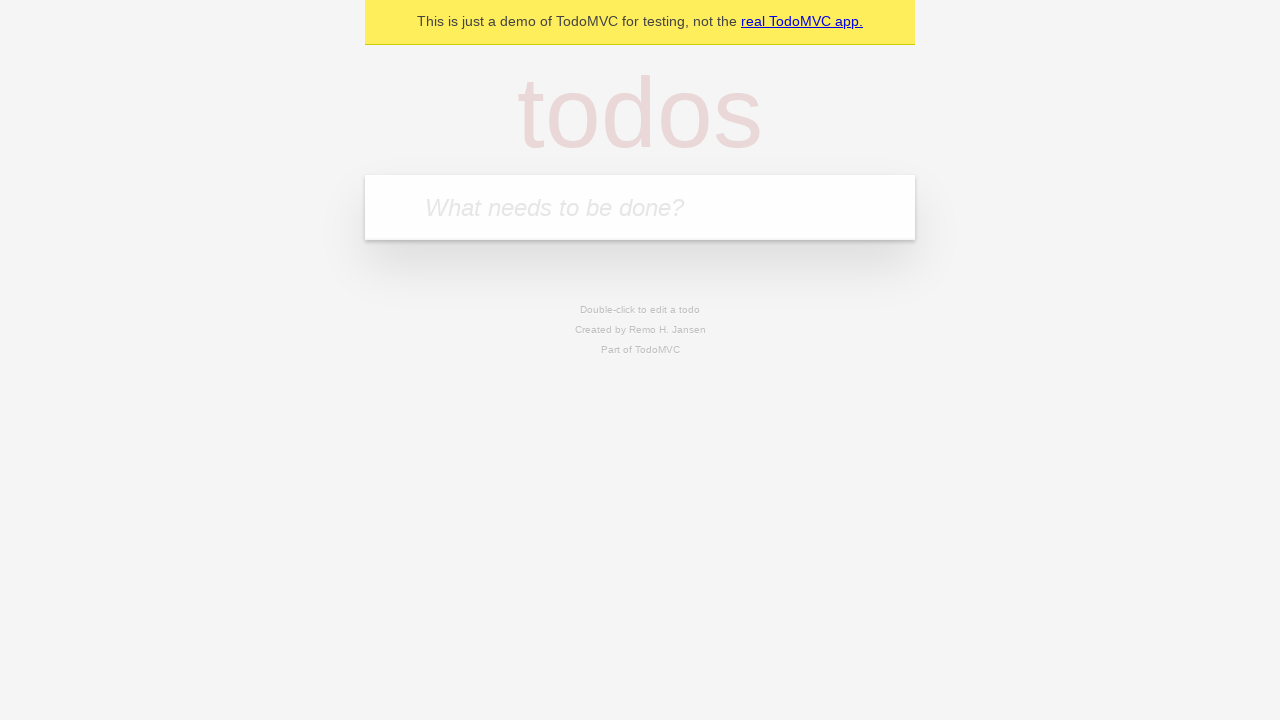

Filled todo input with 'buy some cheese' on internal:attr=[placeholder="What needs to be done?"i]
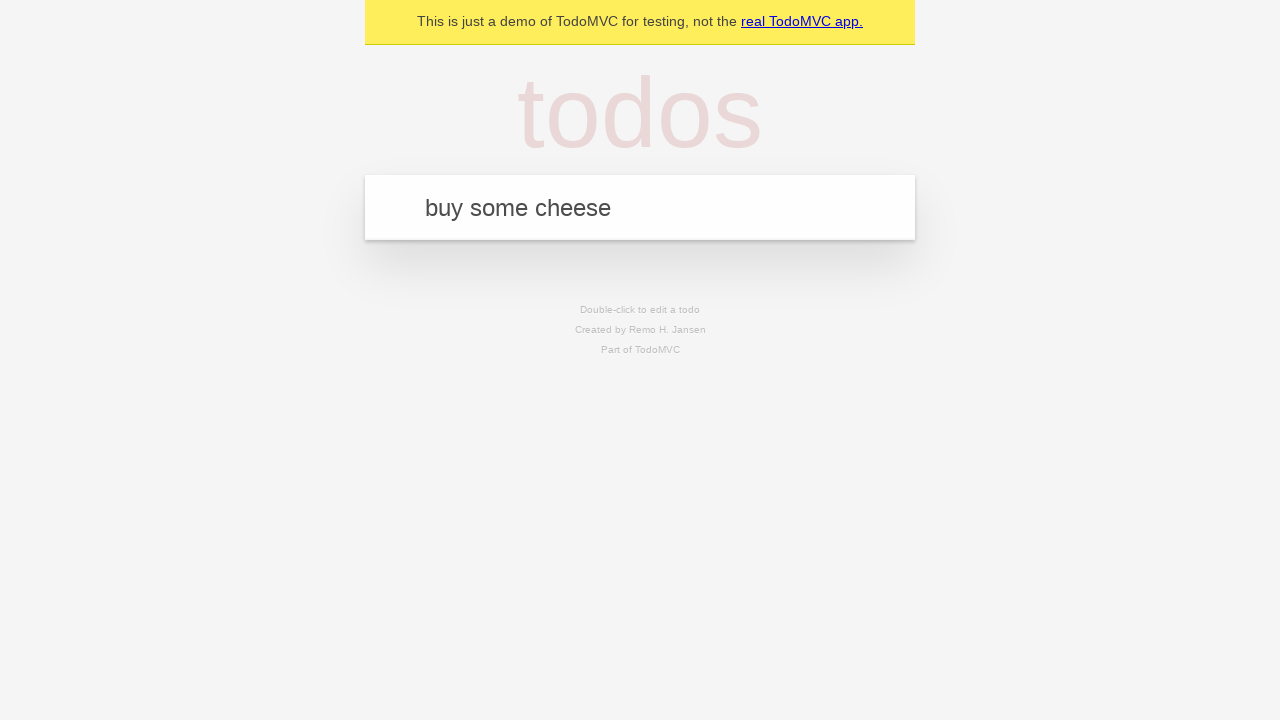

Pressed Enter to add first todo item on internal:attr=[placeholder="What needs to be done?"i]
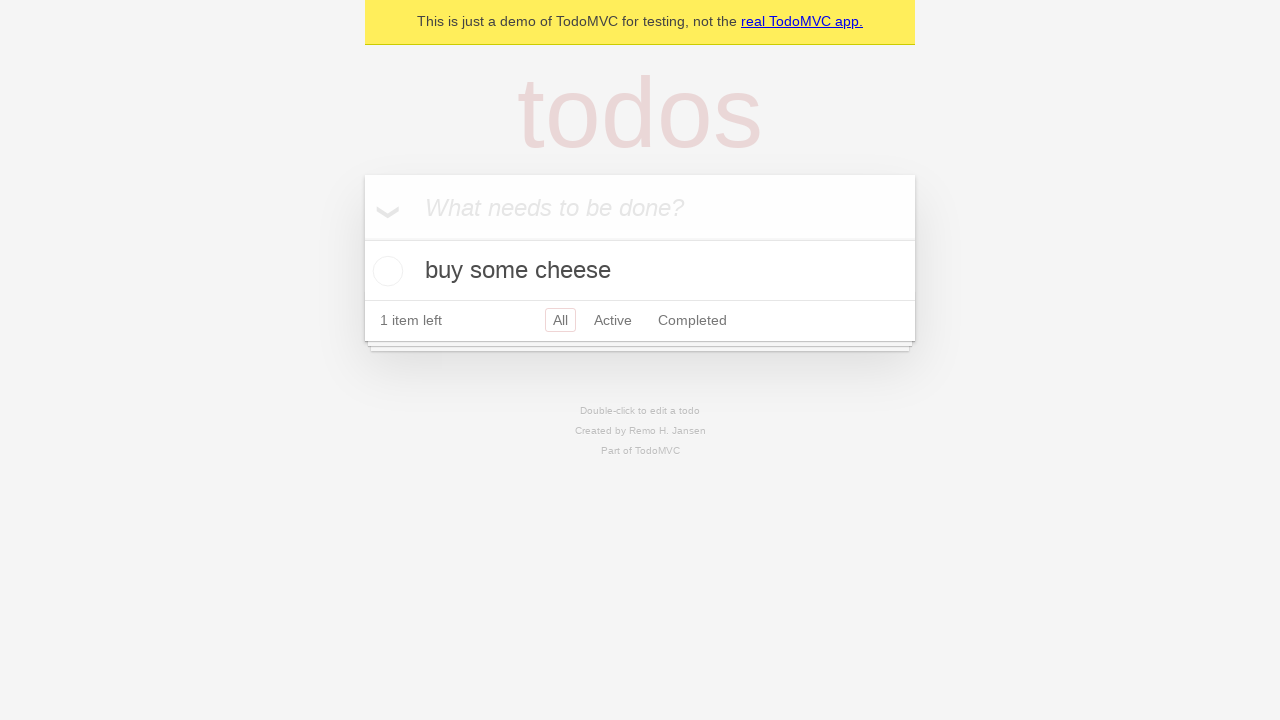

Filled todo input with 'feed the cat' on internal:attr=[placeholder="What needs to be done?"i]
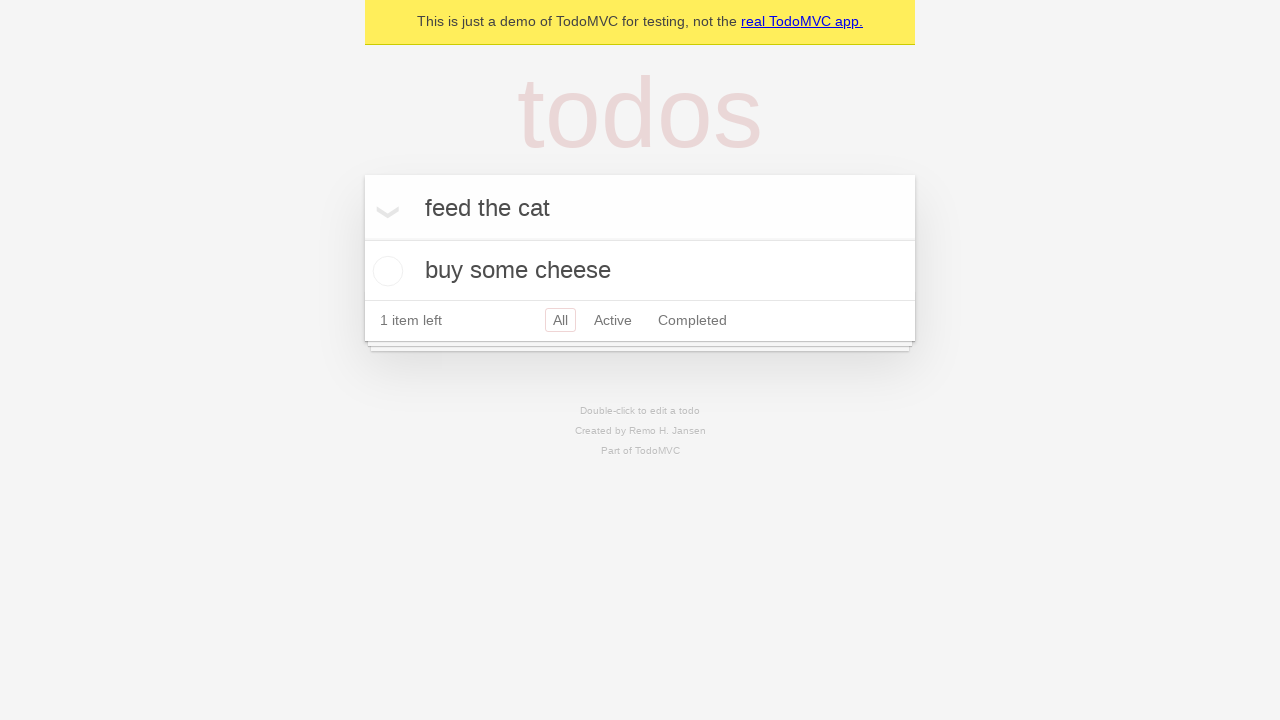

Pressed Enter to add second todo item on internal:attr=[placeholder="What needs to be done?"i]
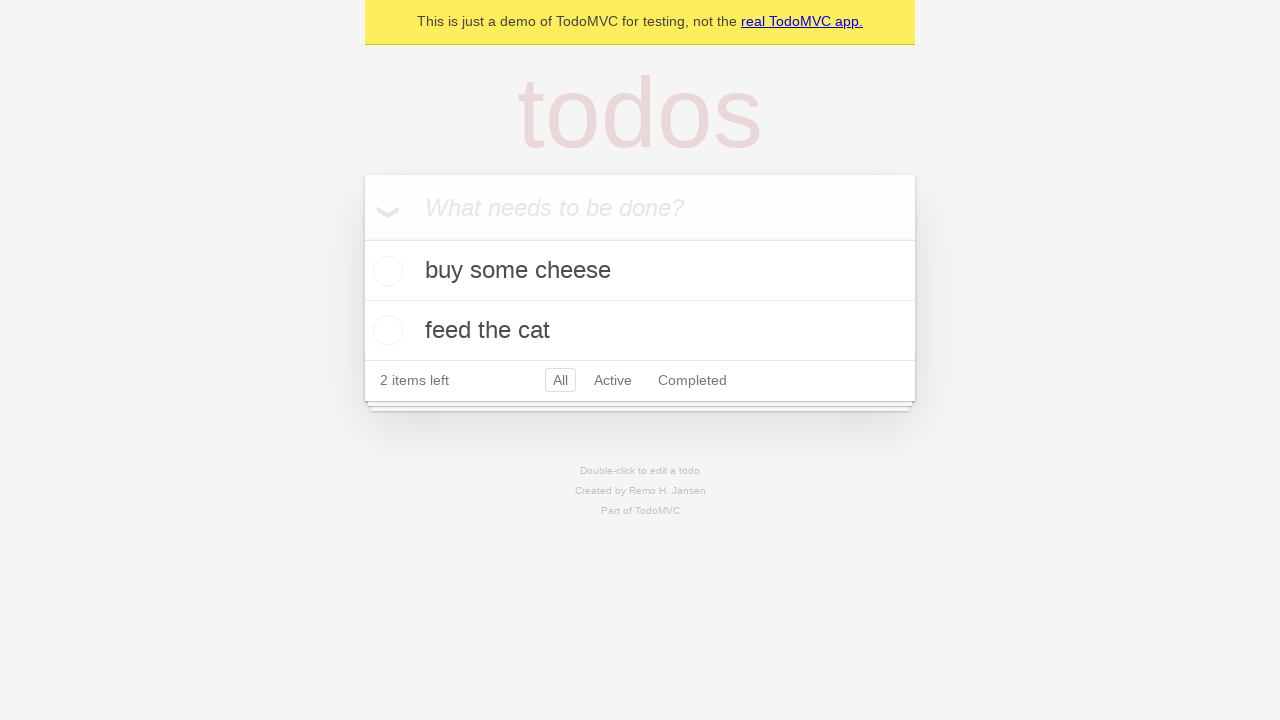

Filled todo input with 'book a doctors appointment' on internal:attr=[placeholder="What needs to be done?"i]
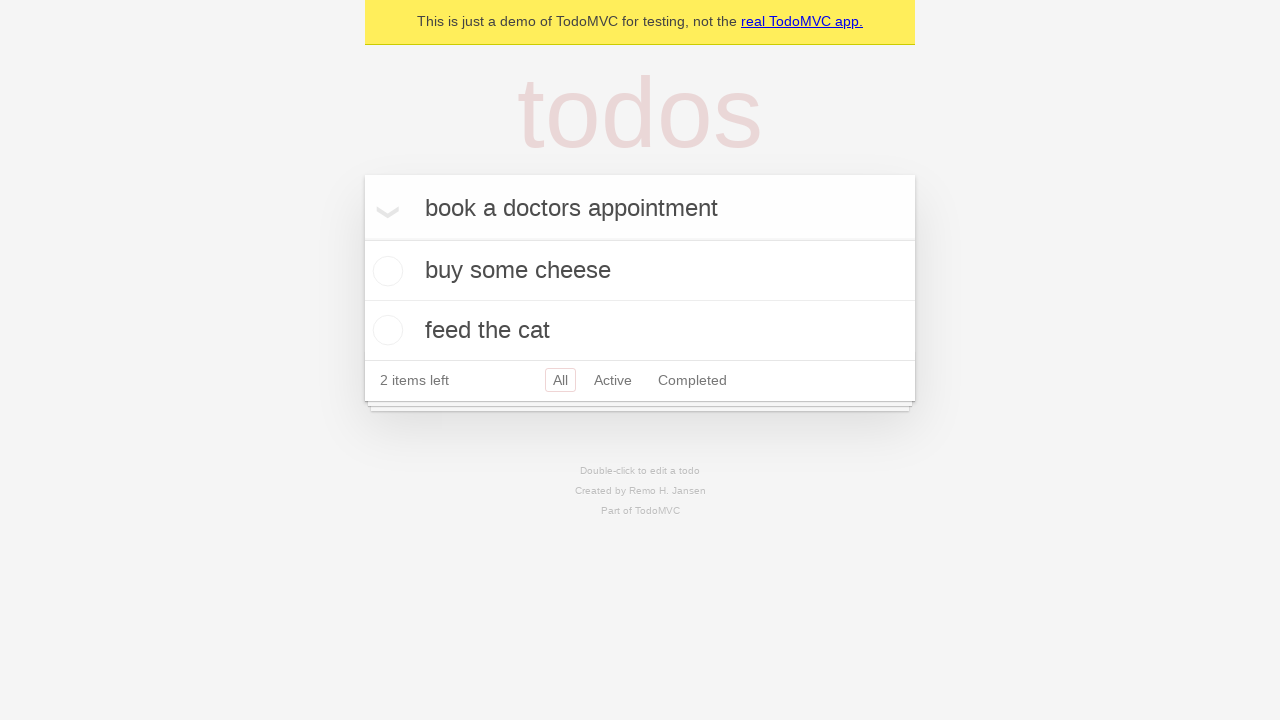

Pressed Enter to add third todo item on internal:attr=[placeholder="What needs to be done?"i]
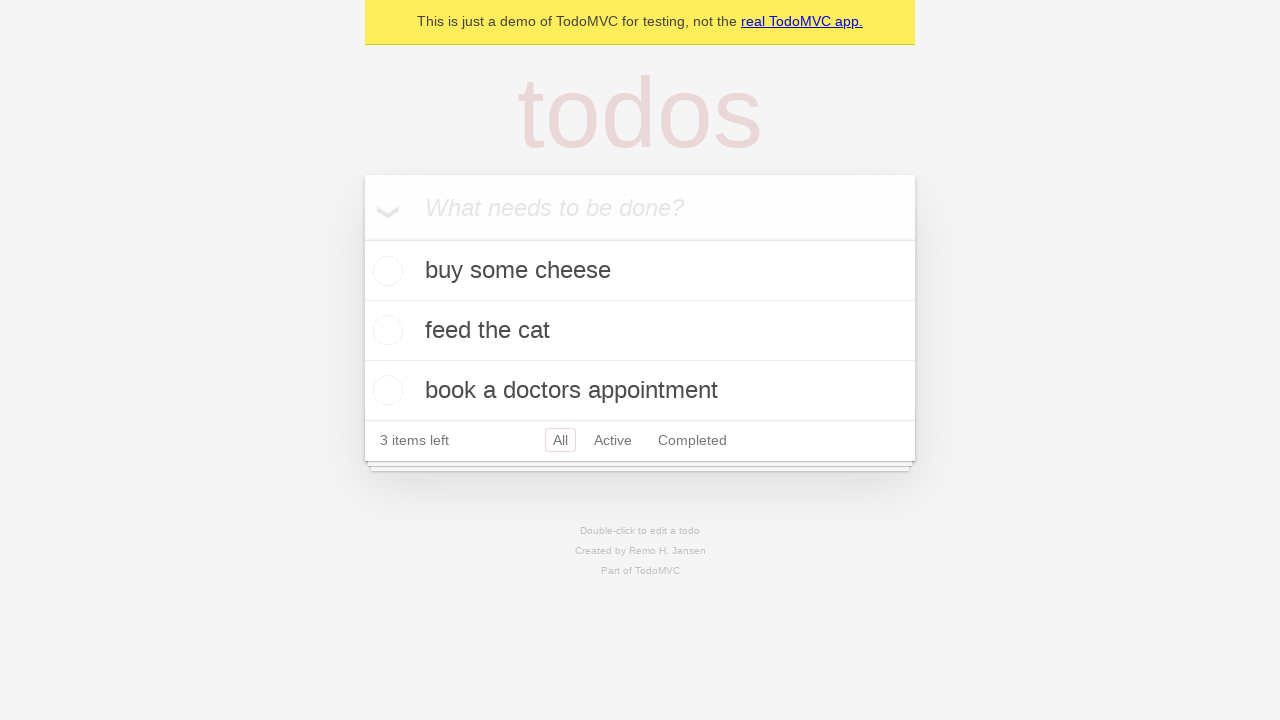

Checked the first todo item as completed at (385, 271) on .todo-list li .toggle >> nth=0
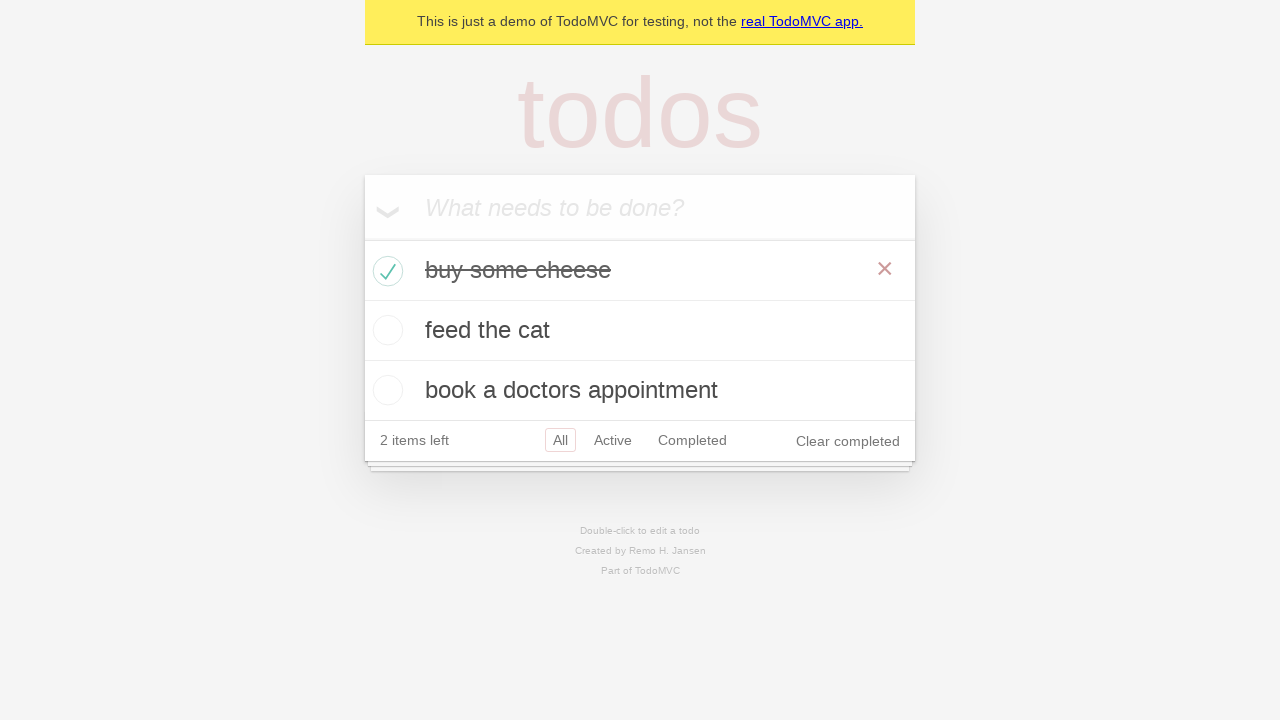

Clicked Clear completed button to remove completed item at (848, 441) on internal:role=button[name="Clear completed"i]
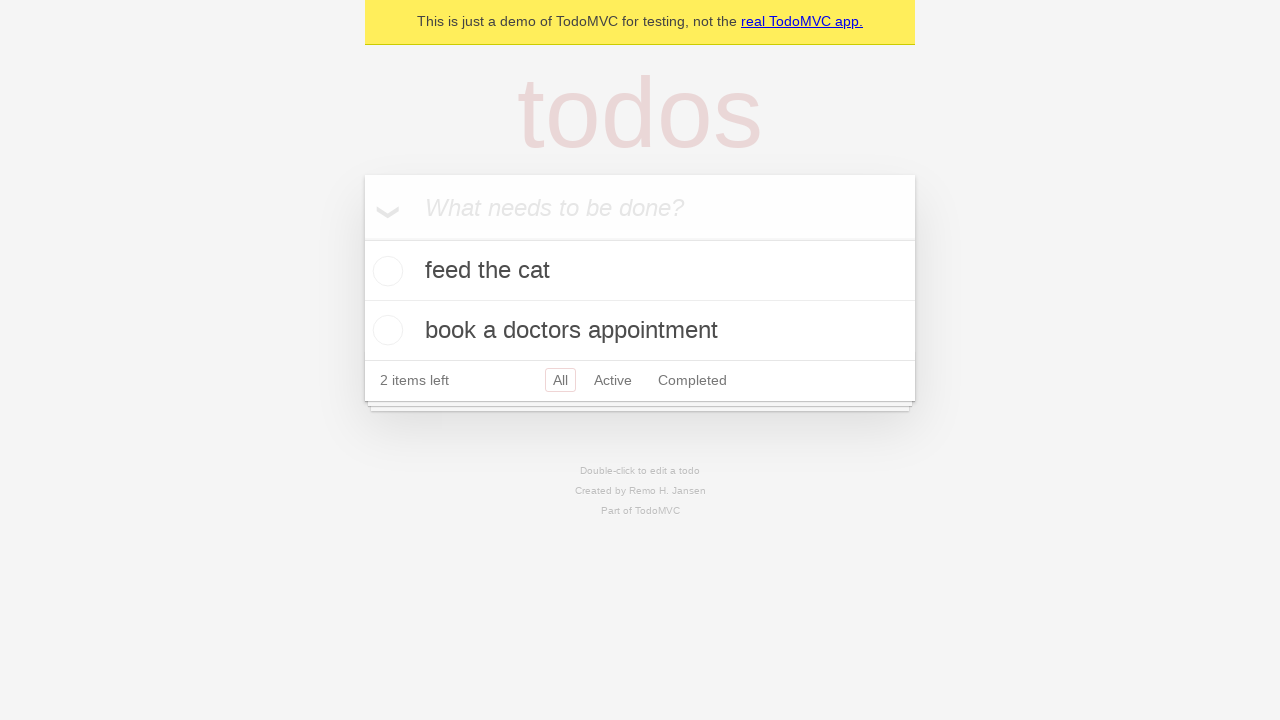

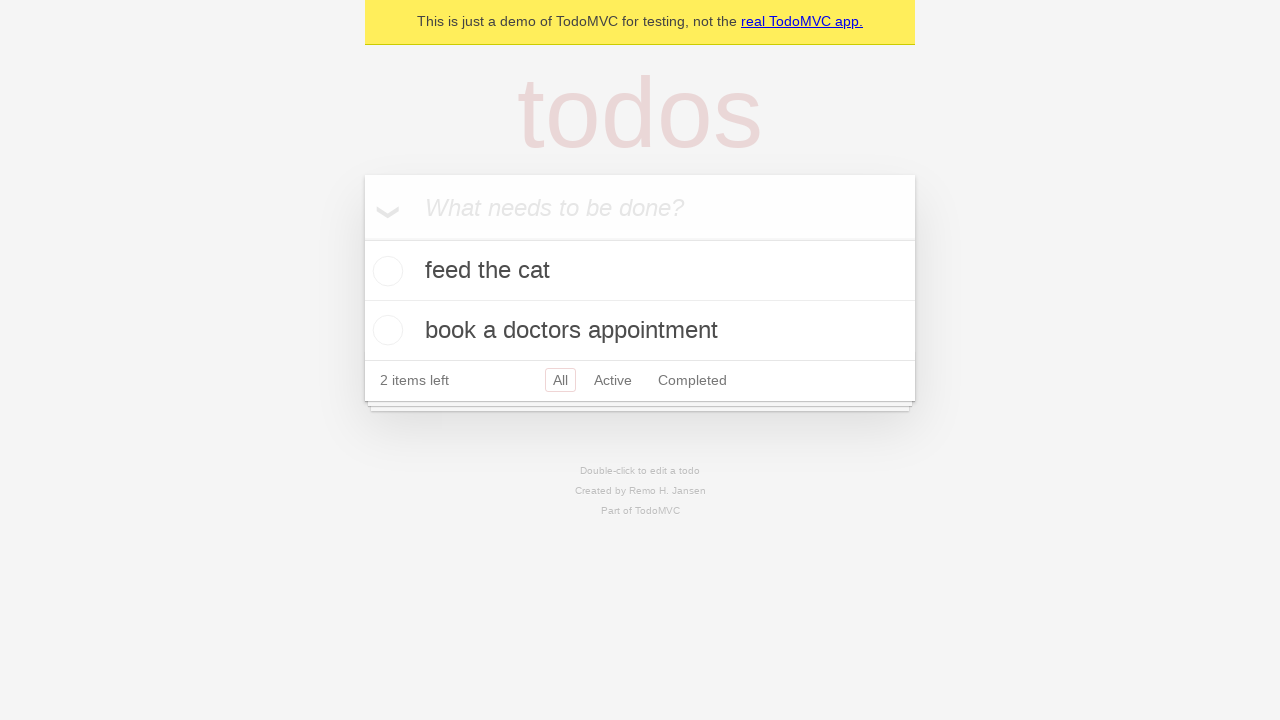